Tests standard click functionality by clicking a button and verifying the dynamic click confirmation message appears

Starting URL: https://demoqa.com/buttons

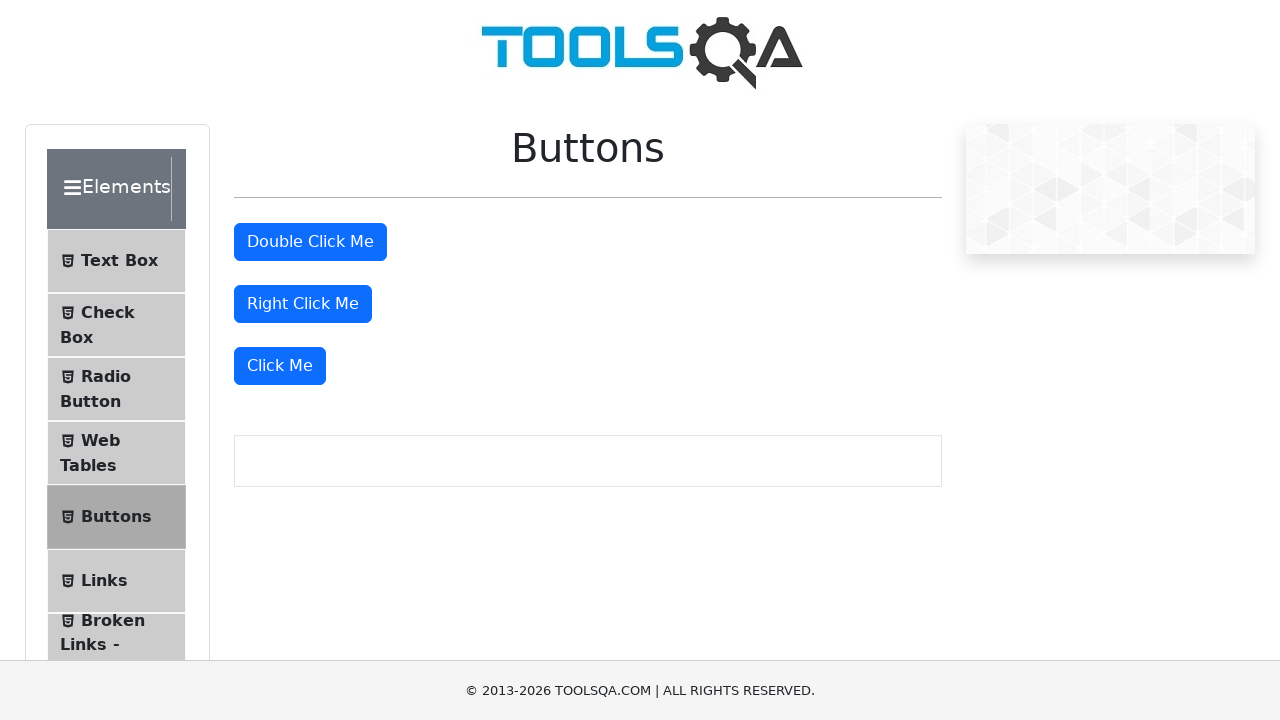

Navigated to https://demoqa.com/buttons
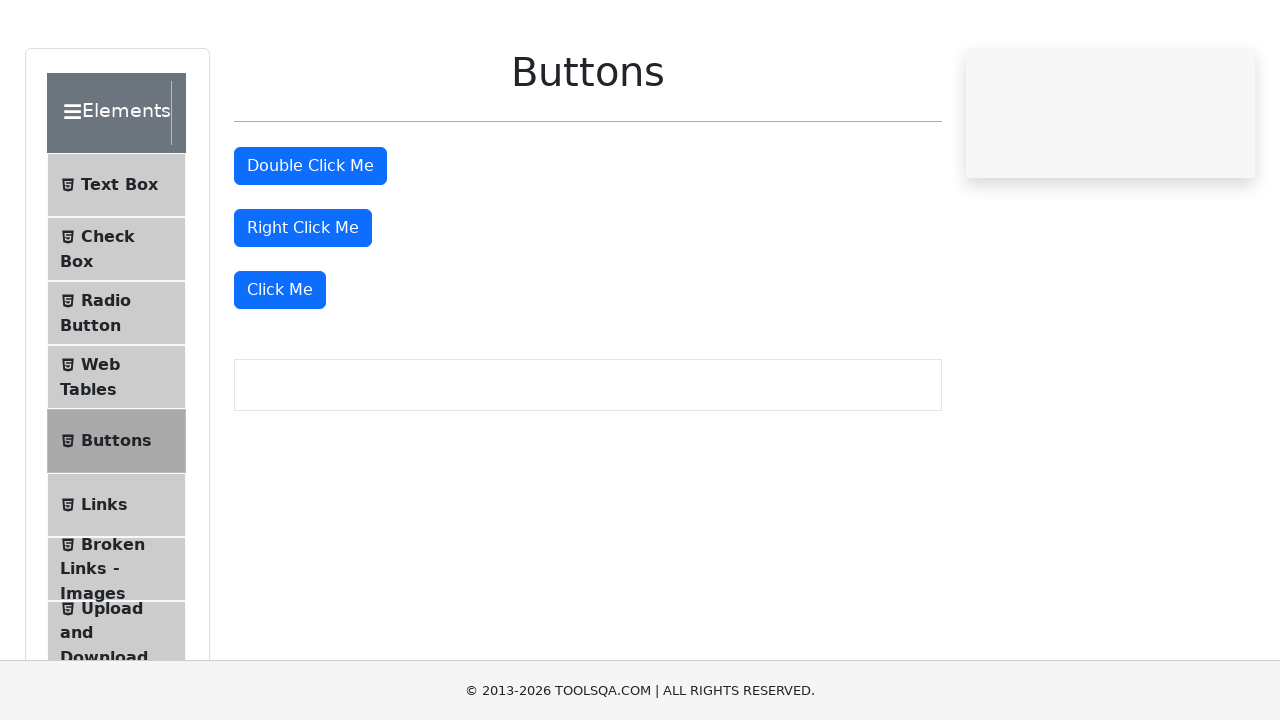

Clicked the 'Click Me' button at (280, 366) on xpath=//button[text()='Click Me']
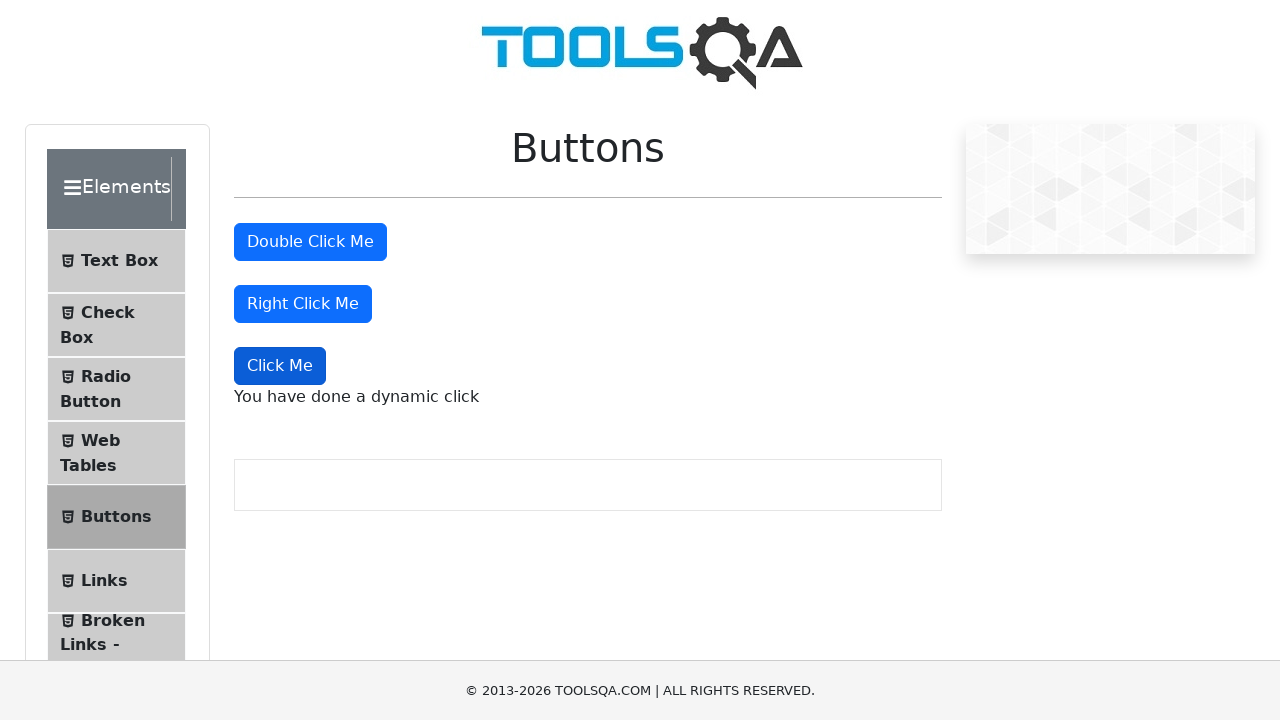

Dynamic click confirmation message appeared
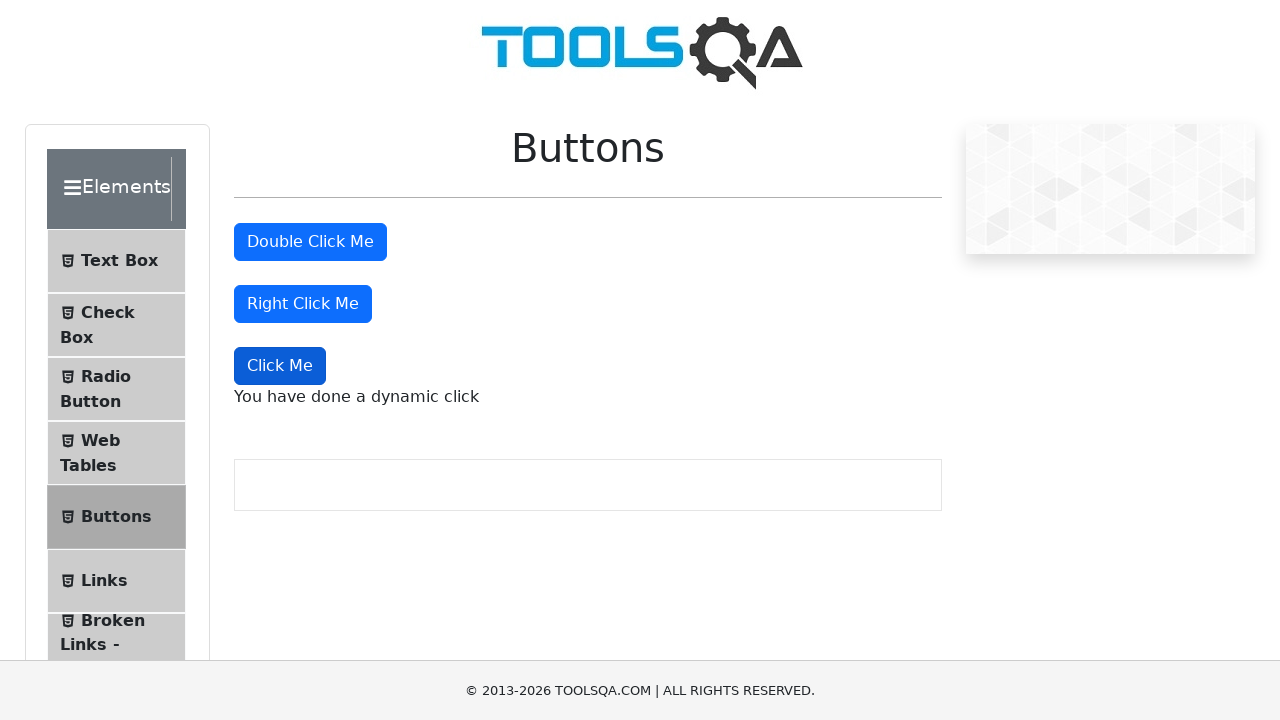

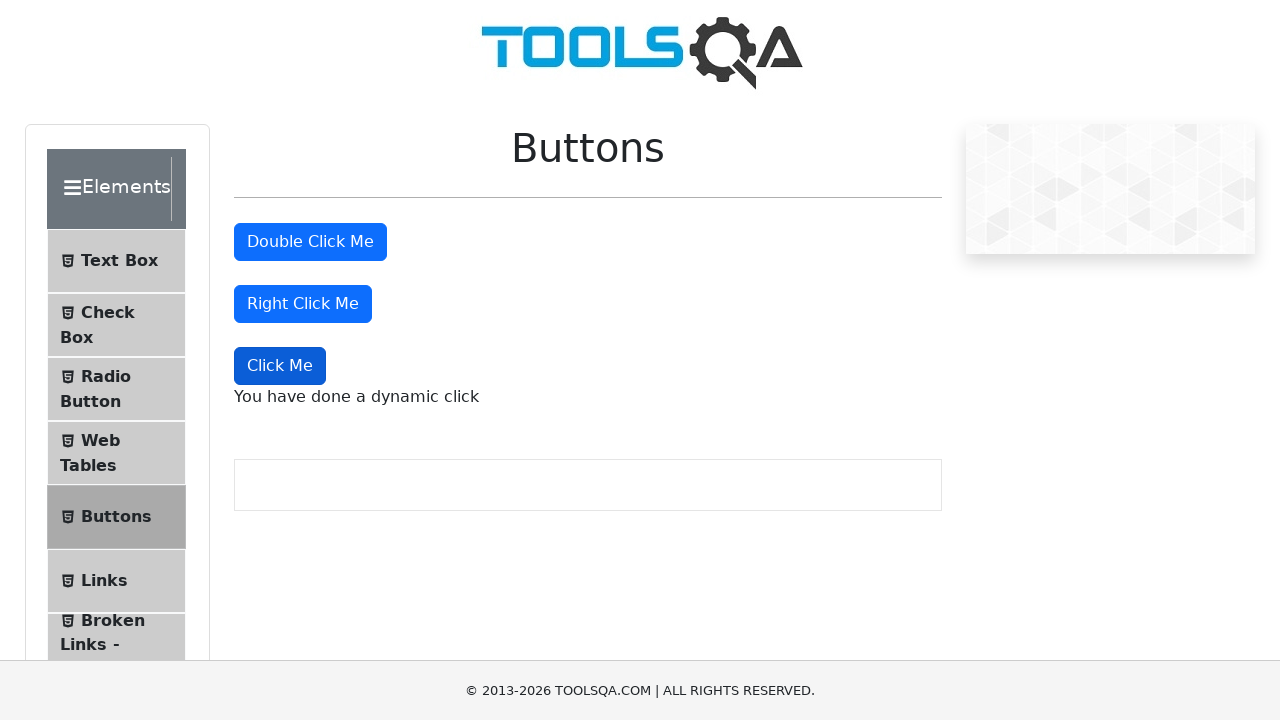